Tests basic interactions on the omayo test page including clicking a page element, clicking home button, selecting a radio button, and filling a text area

Starting URL: http://omayo.blogspot.com/

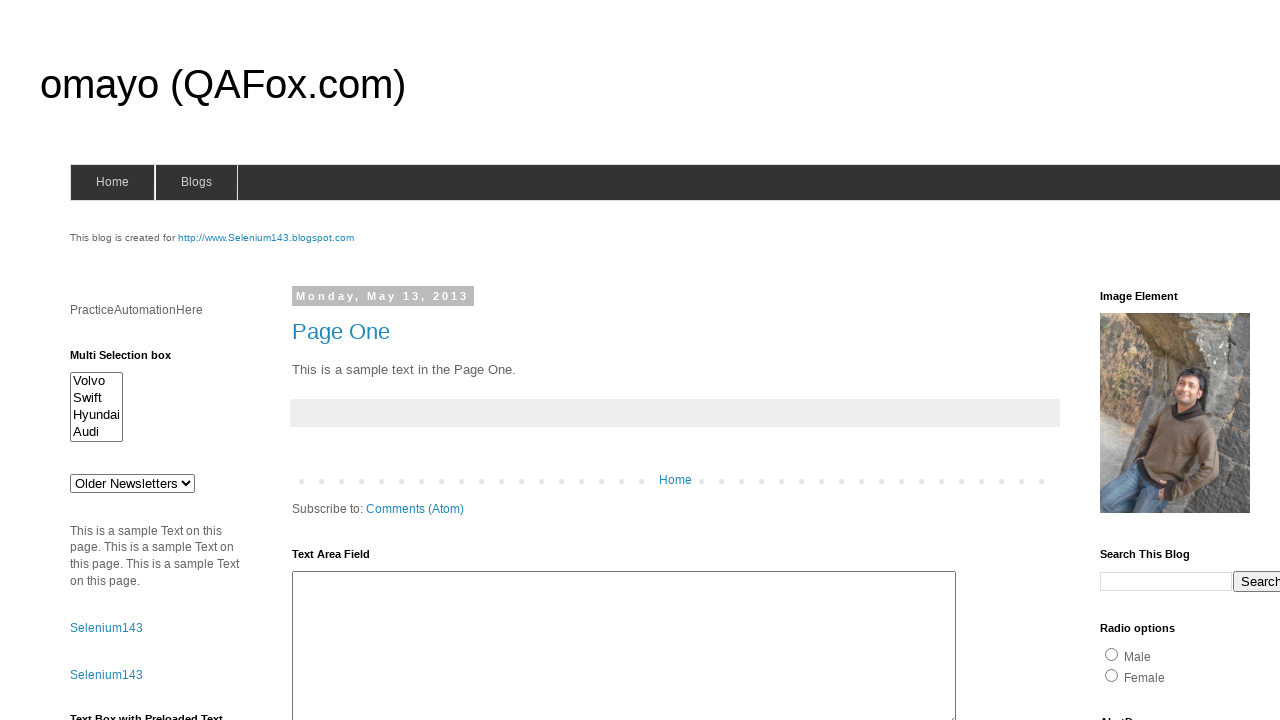

Clicked on blog post title element at (675, 332) on xpath=//div[@id='Blog1']/div[1]/div/div/div/div[1]/h3
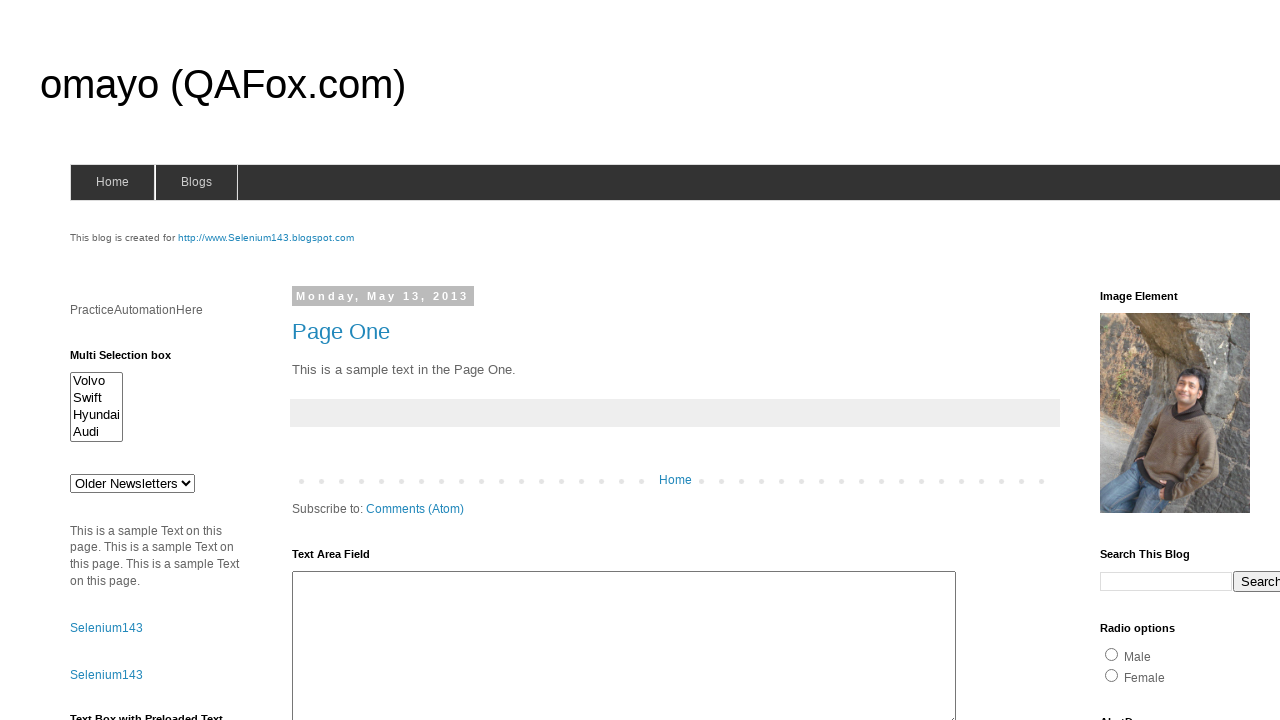

Retrieved page title: omayo (QAFox.com)
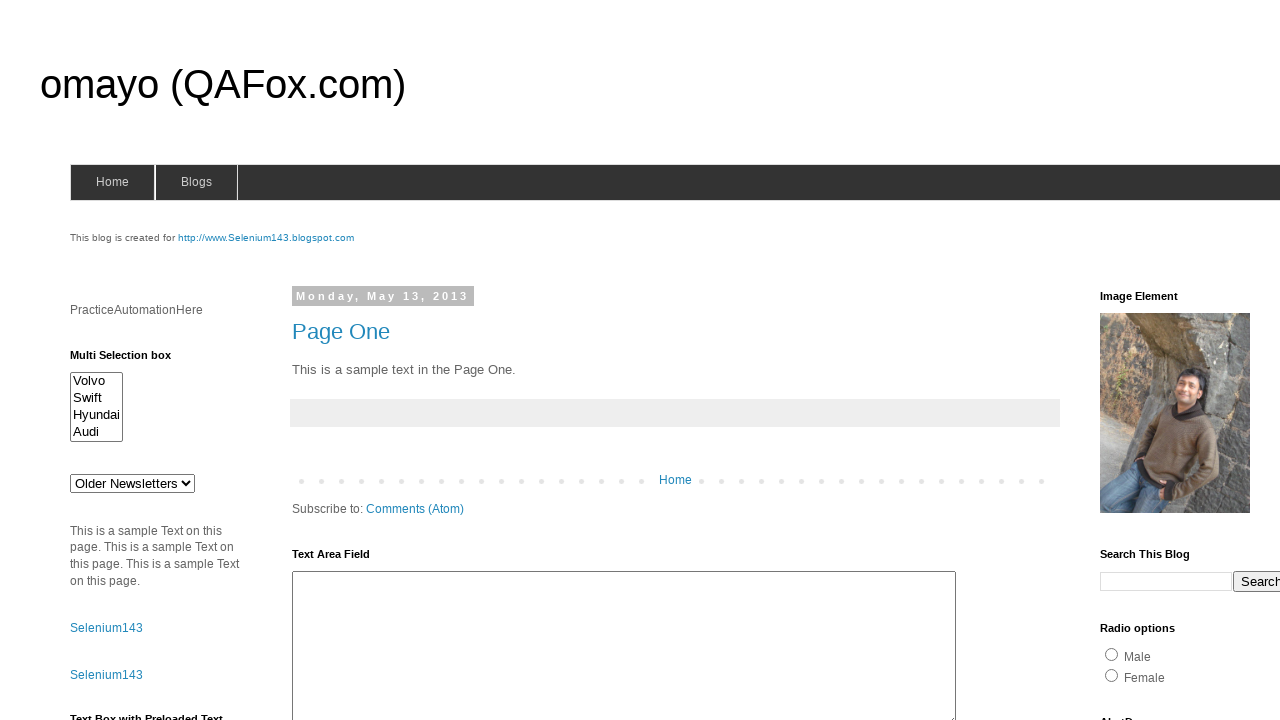

Clicked home button at (112, 182) on #home
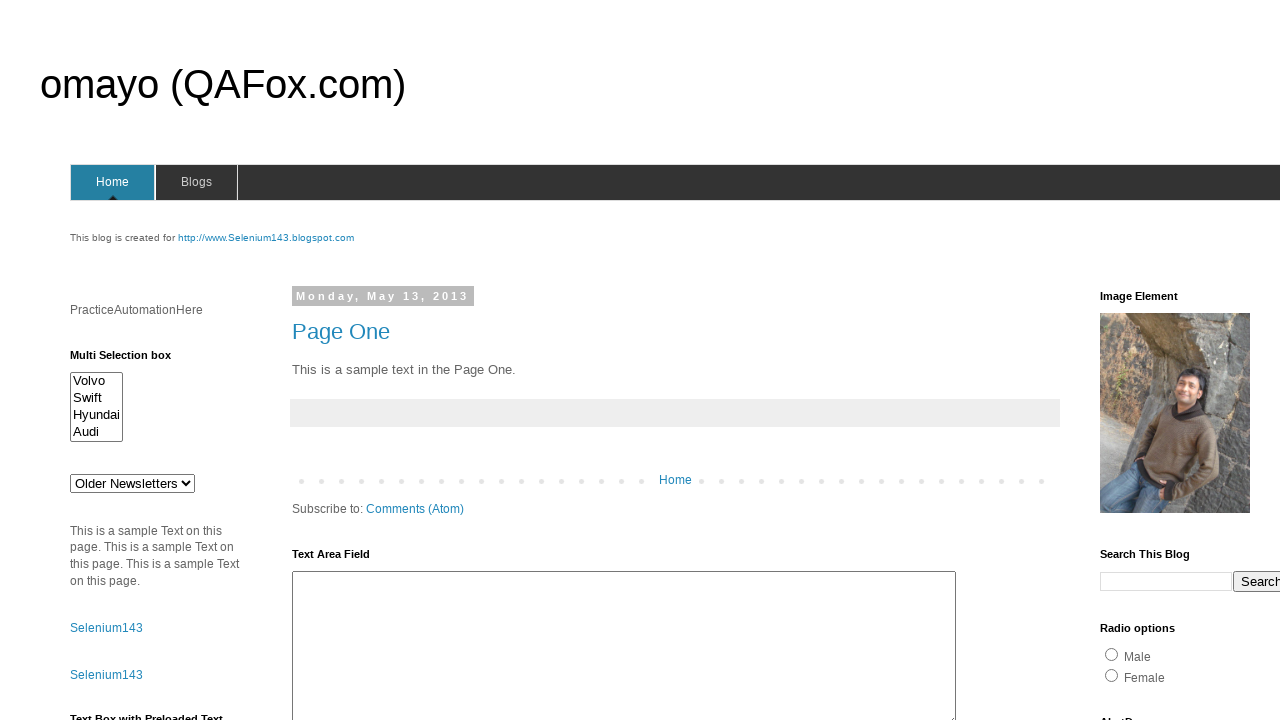

Selected radio button option (radio2) at (1112, 675) on #radio2
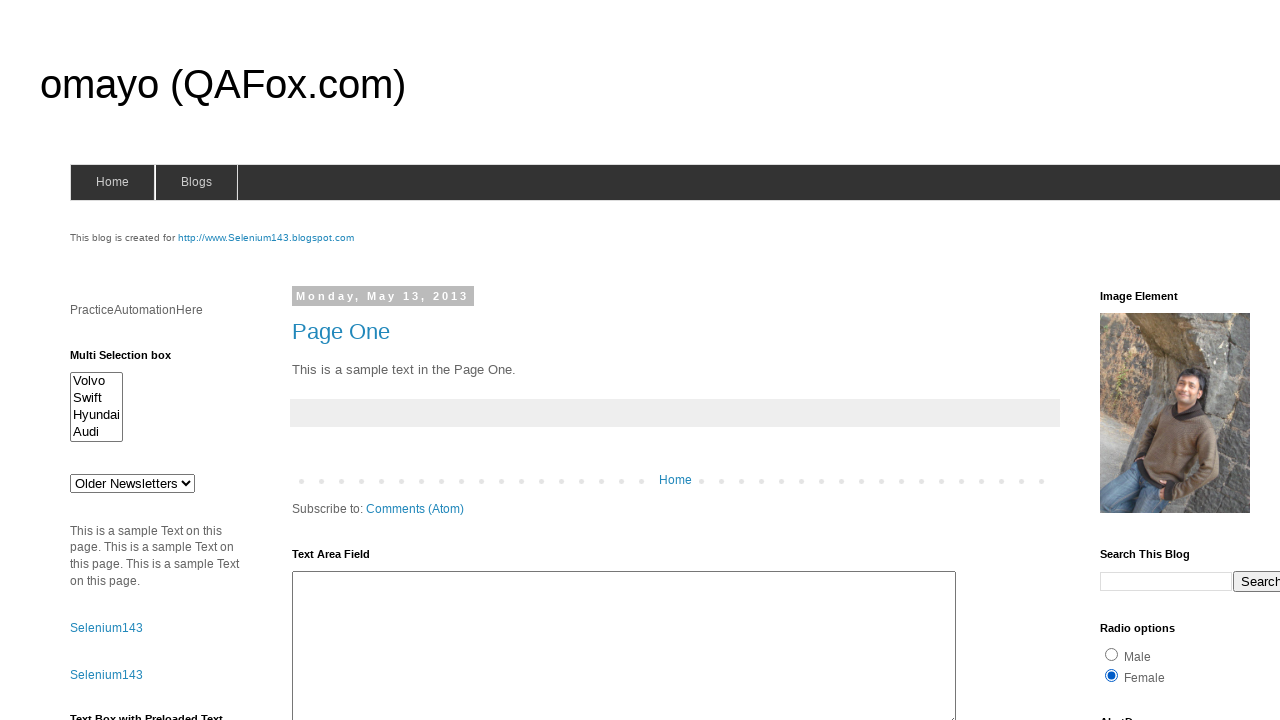

Filled text area with 'my name is mazhar' on #ta1
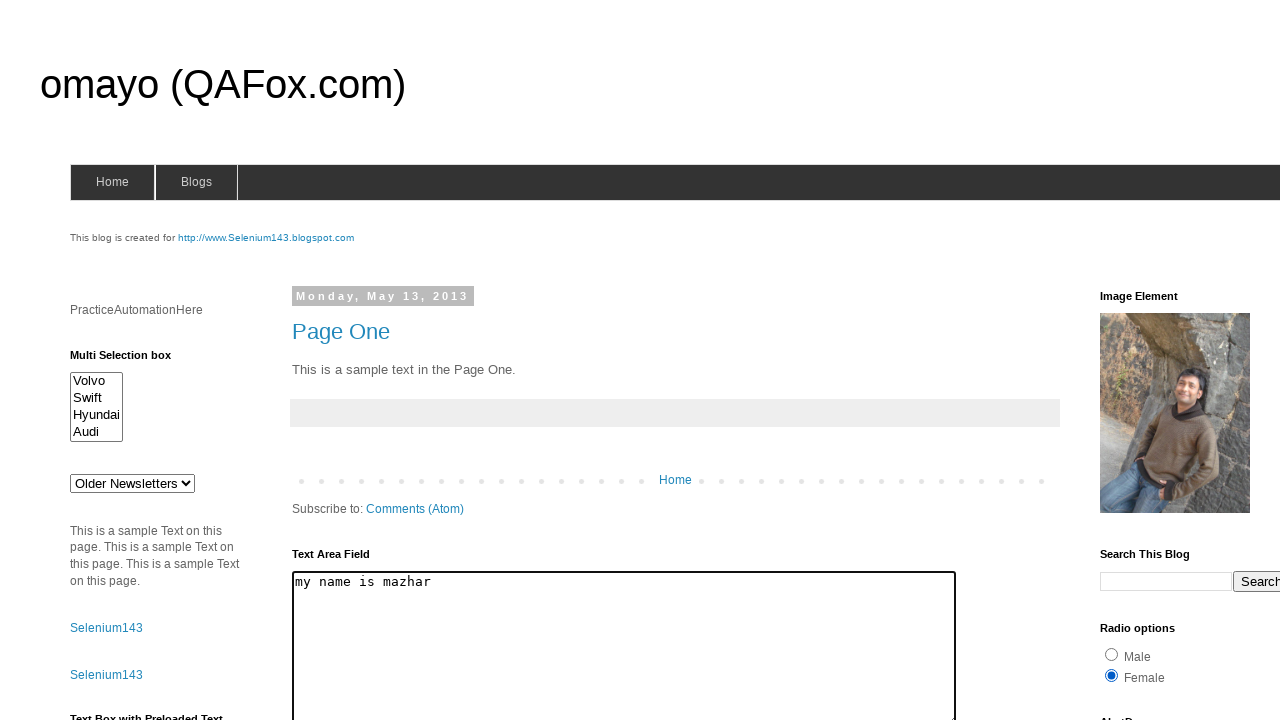

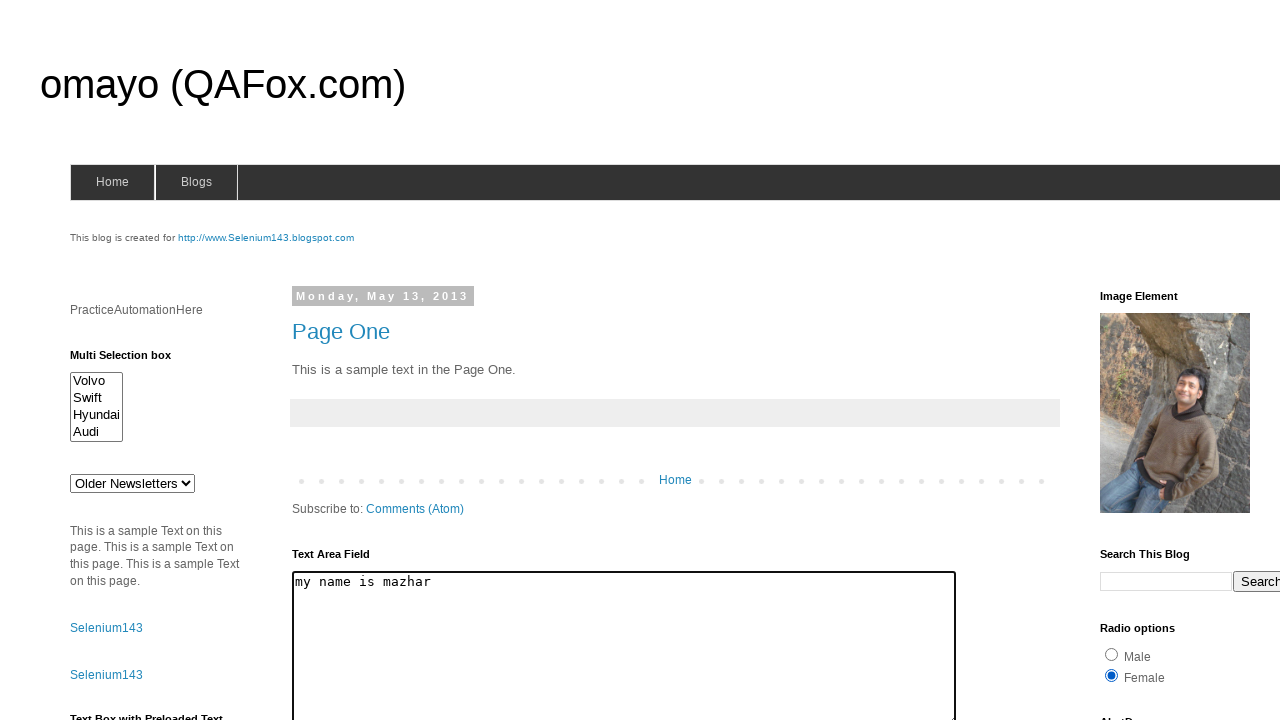